Tests hover functionality by moving the mouse over an avatar image and verifying that additional user information (caption) becomes visible.

Starting URL: http://the-internet.herokuapp.com/hovers

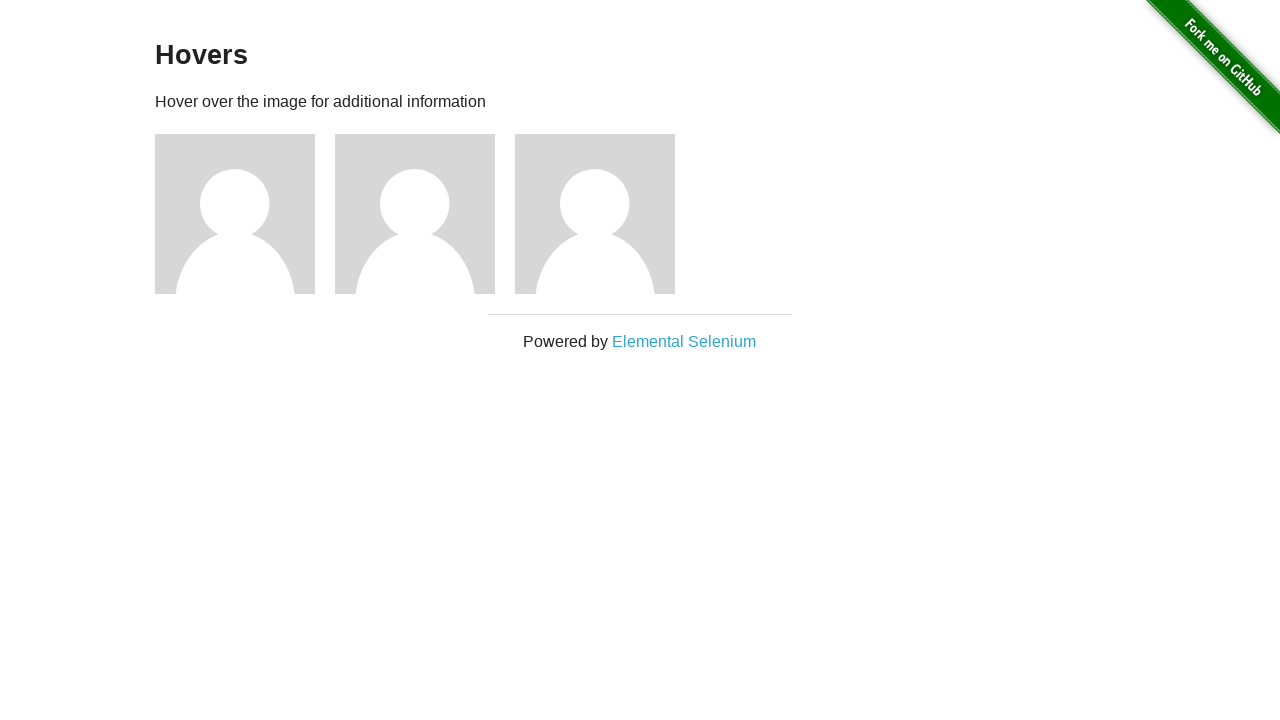

Navigated to hovers test page
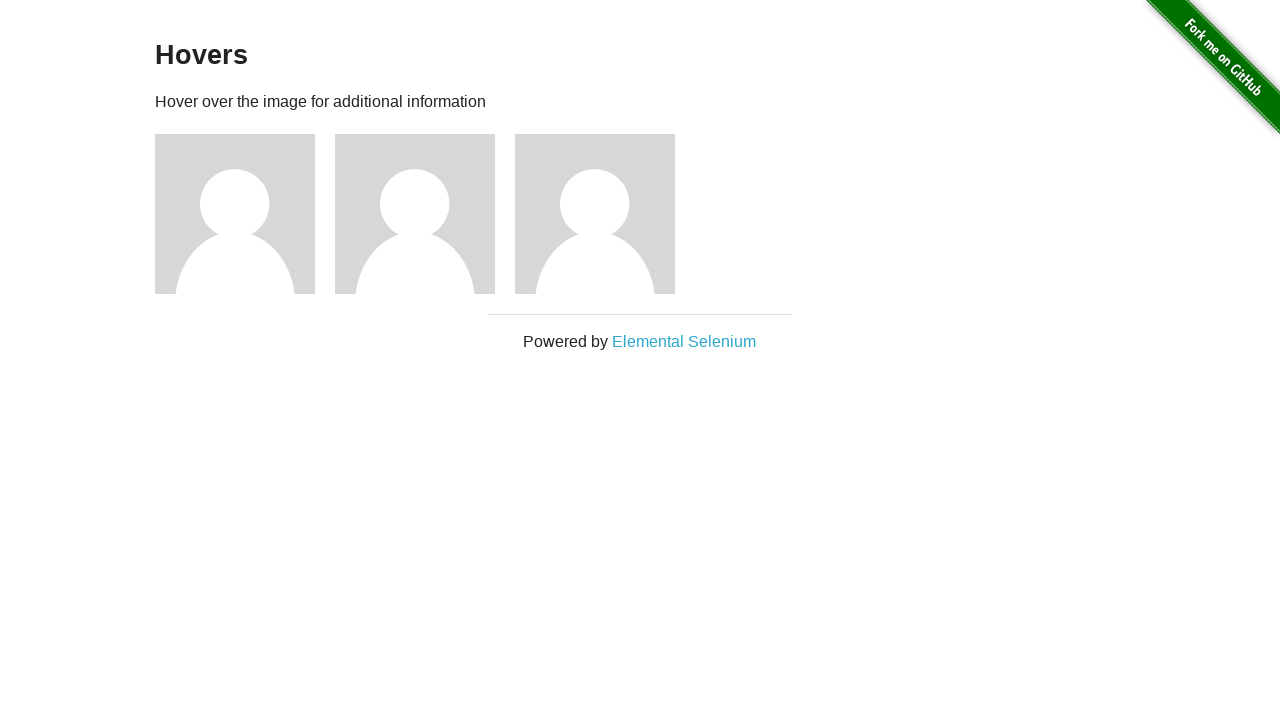

Located first avatar figure element
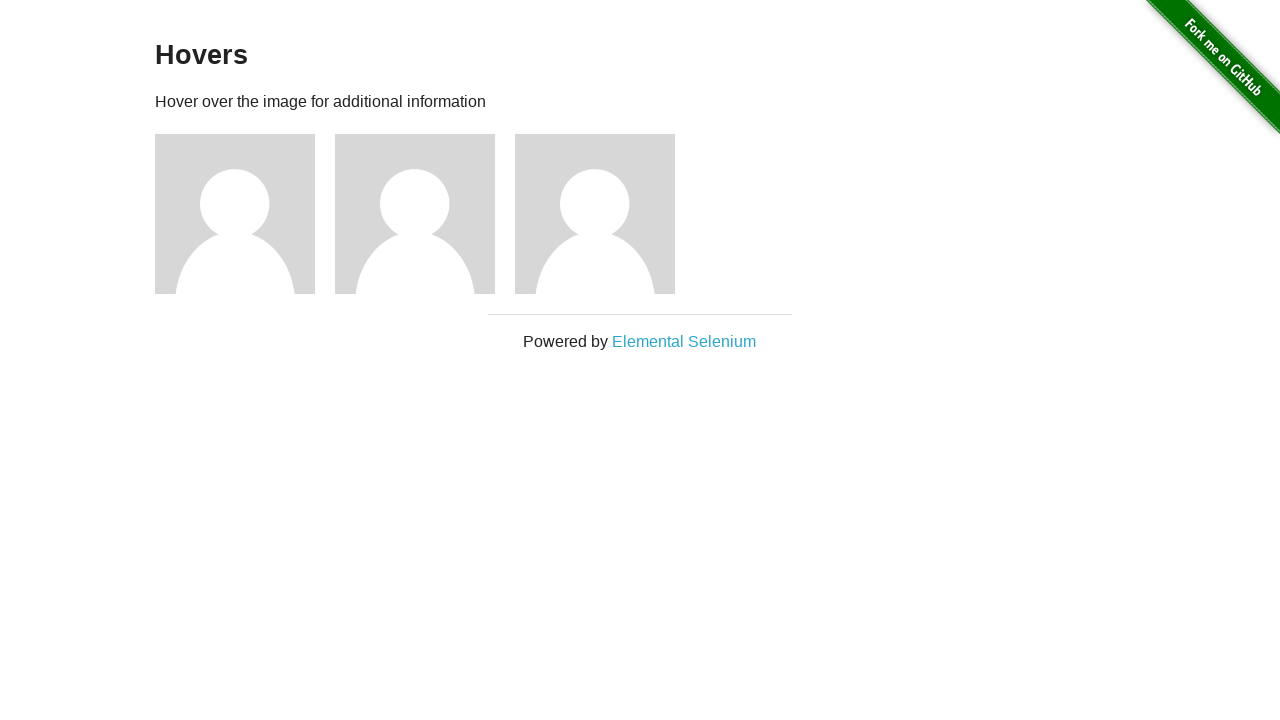

Hovered mouse over avatar image at (245, 214) on .figure >> nth=0
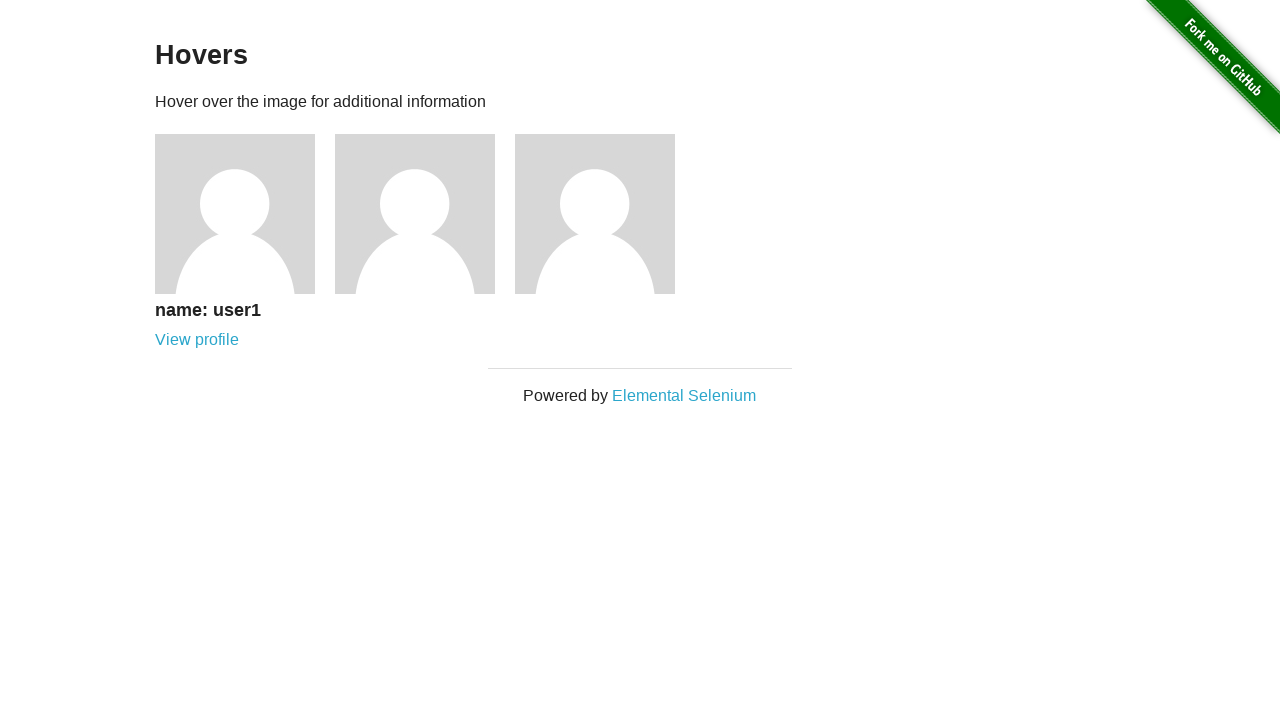

Located caption element
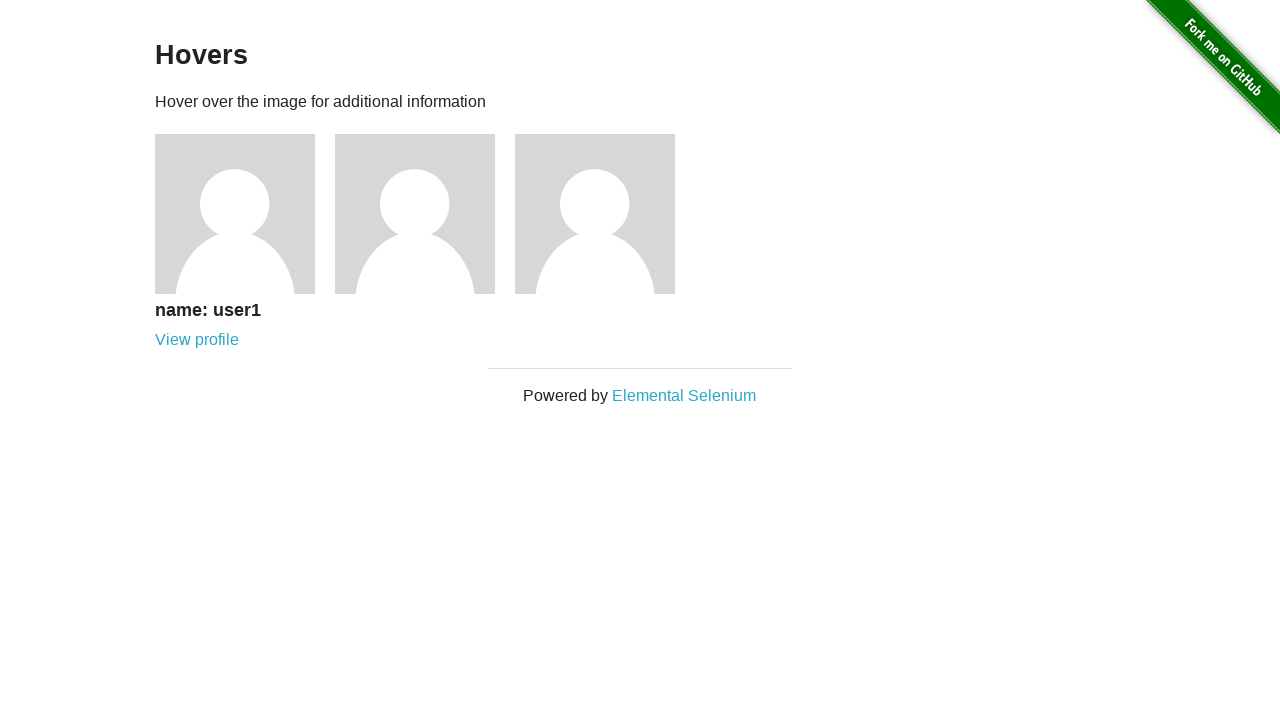

Verified that user information caption is now visible
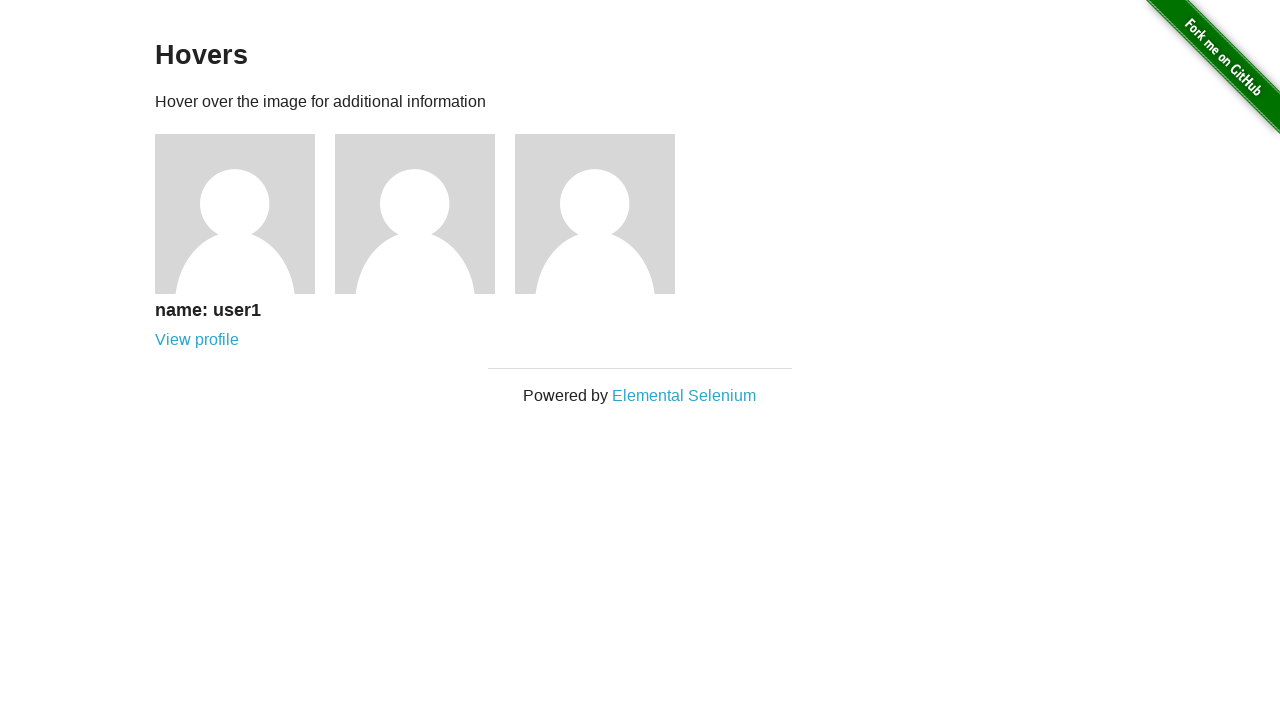

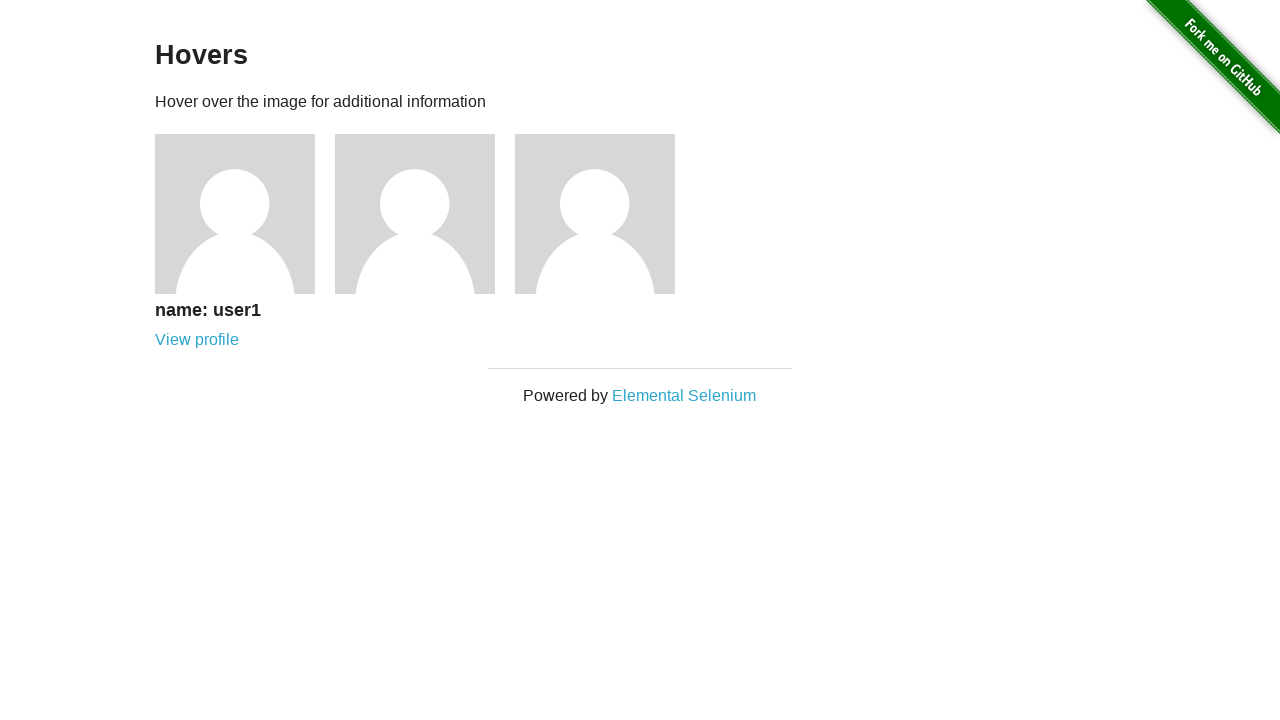